Tests the location input functionality on Swiggy by entering a city name in the location search field

Starting URL: https://www.swiggy.com/

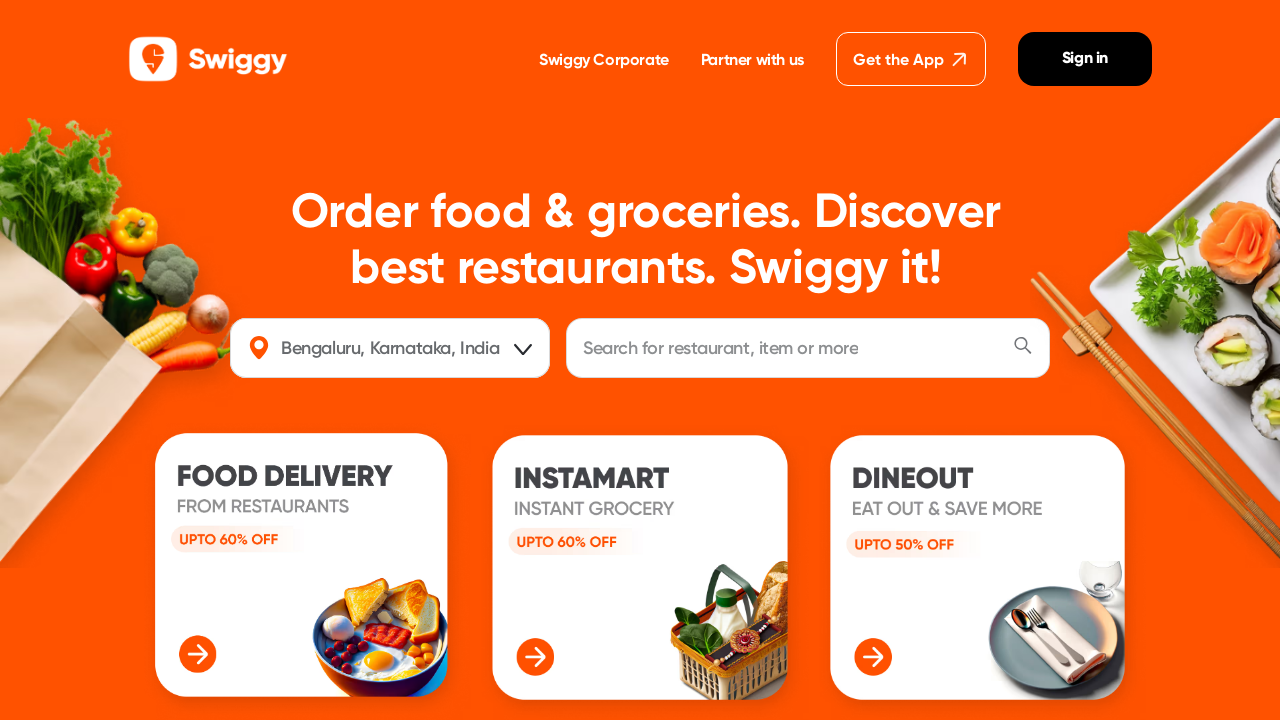

Filled location search field with 'Chennai' on #location
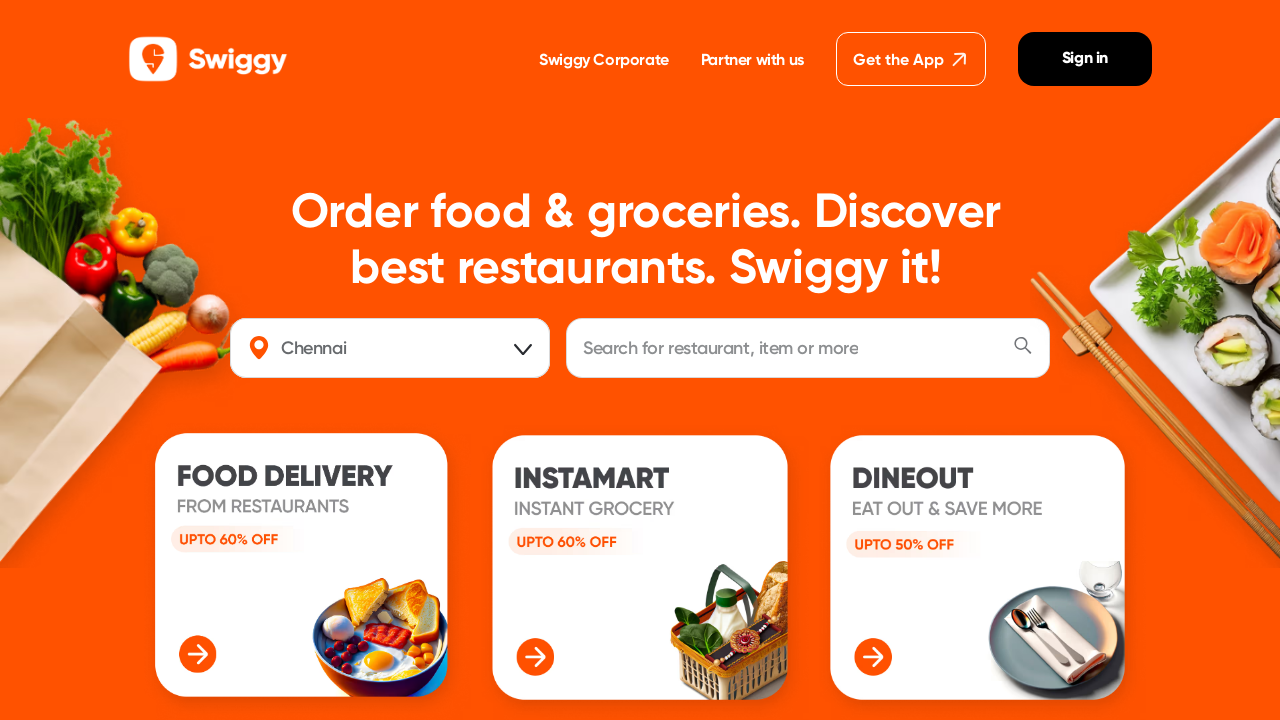

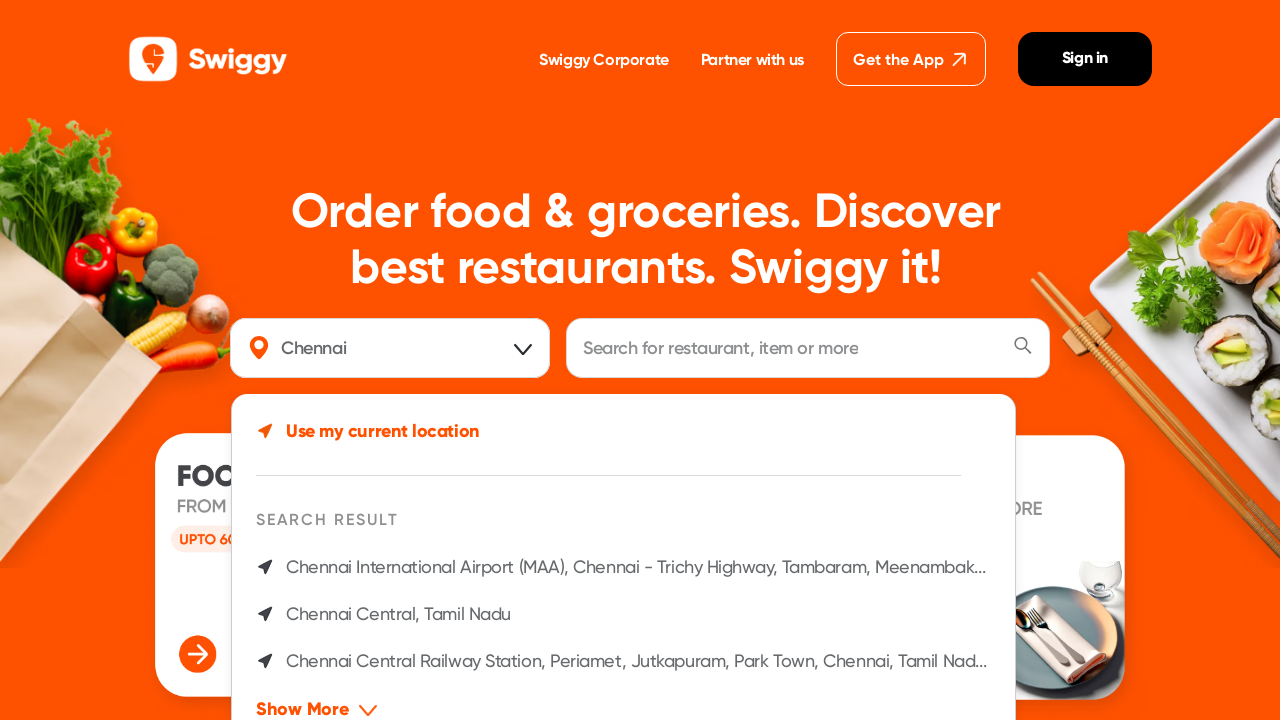